Tests dynamic loading functionality by clicking a start button and waiting for a hidden element to become visible

Starting URL: https://the-internet.herokuapp.com/dynamic_loading/1

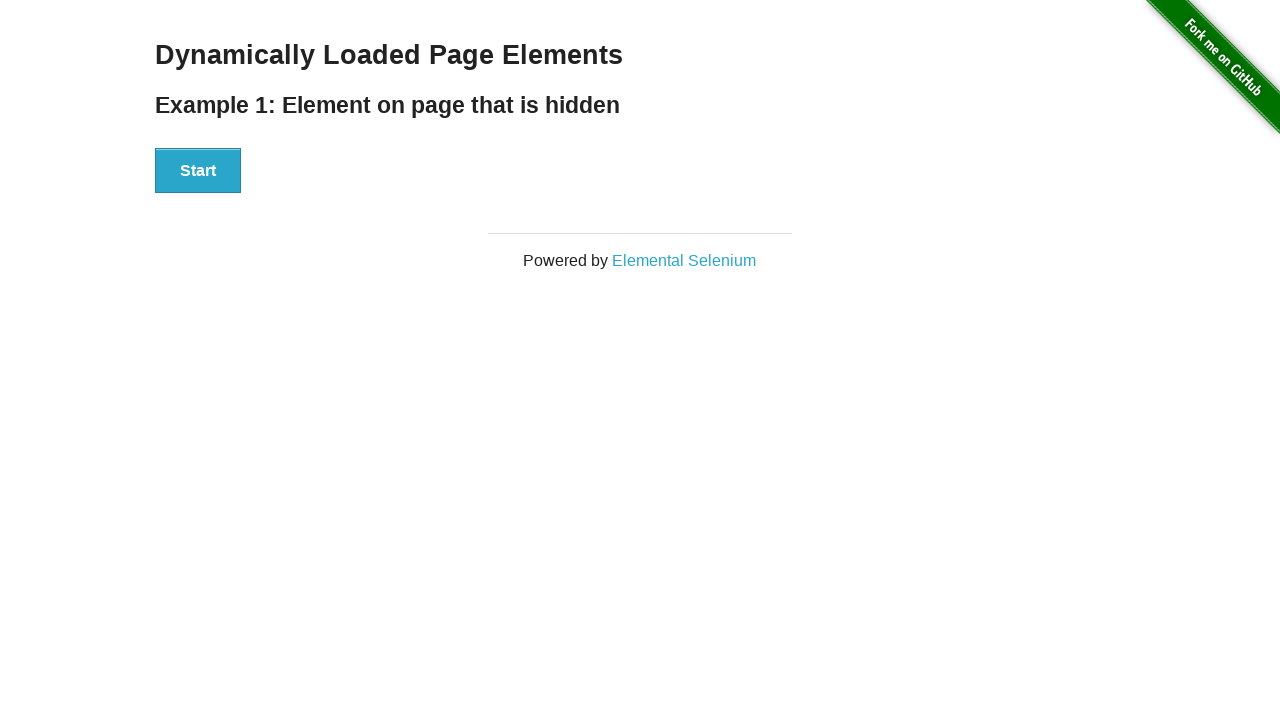

Verified correct page loaded by checking heading
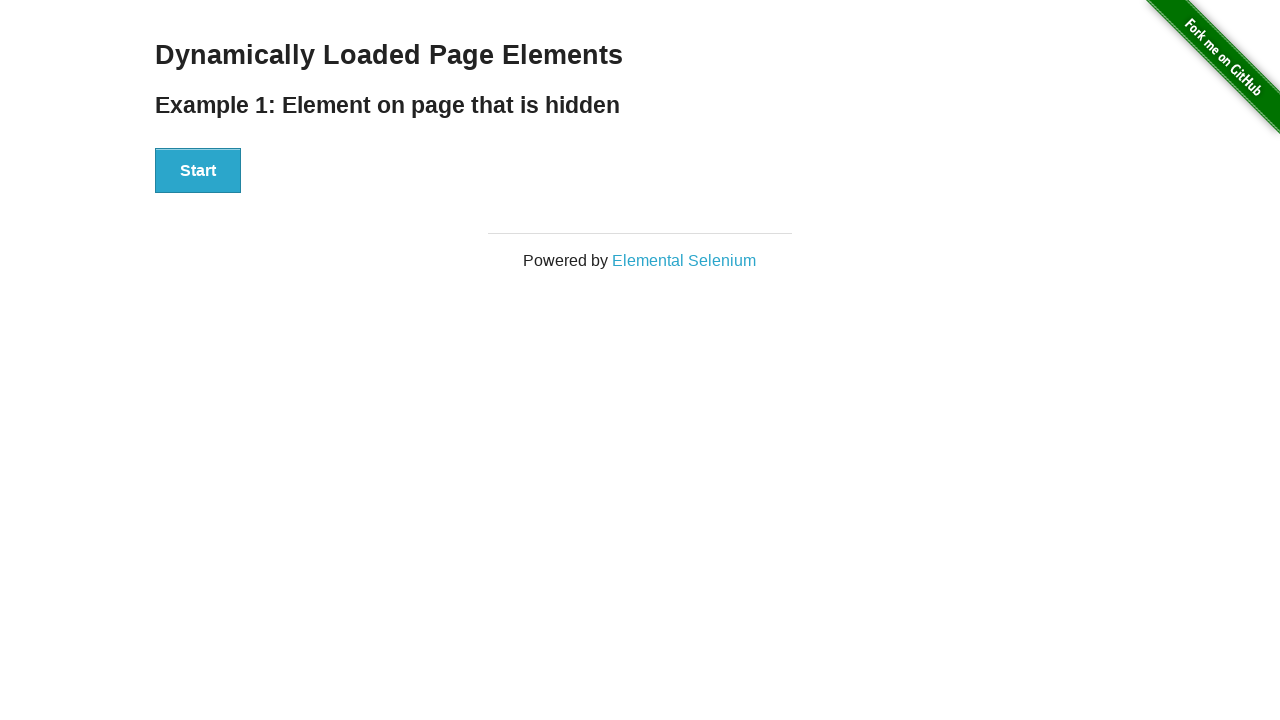

Verified finish element is initially hidden
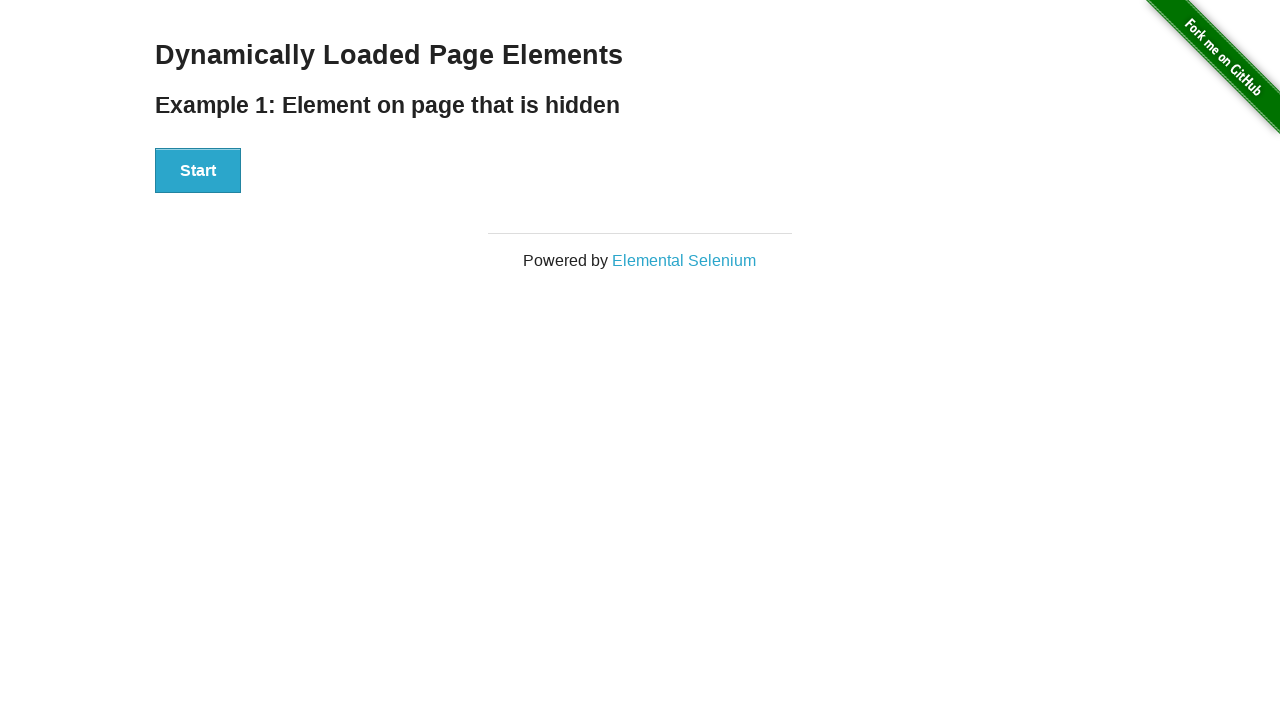

Clicked start button to trigger dynamic loading at (198, 171) on xpath=//div[@id='start']/button
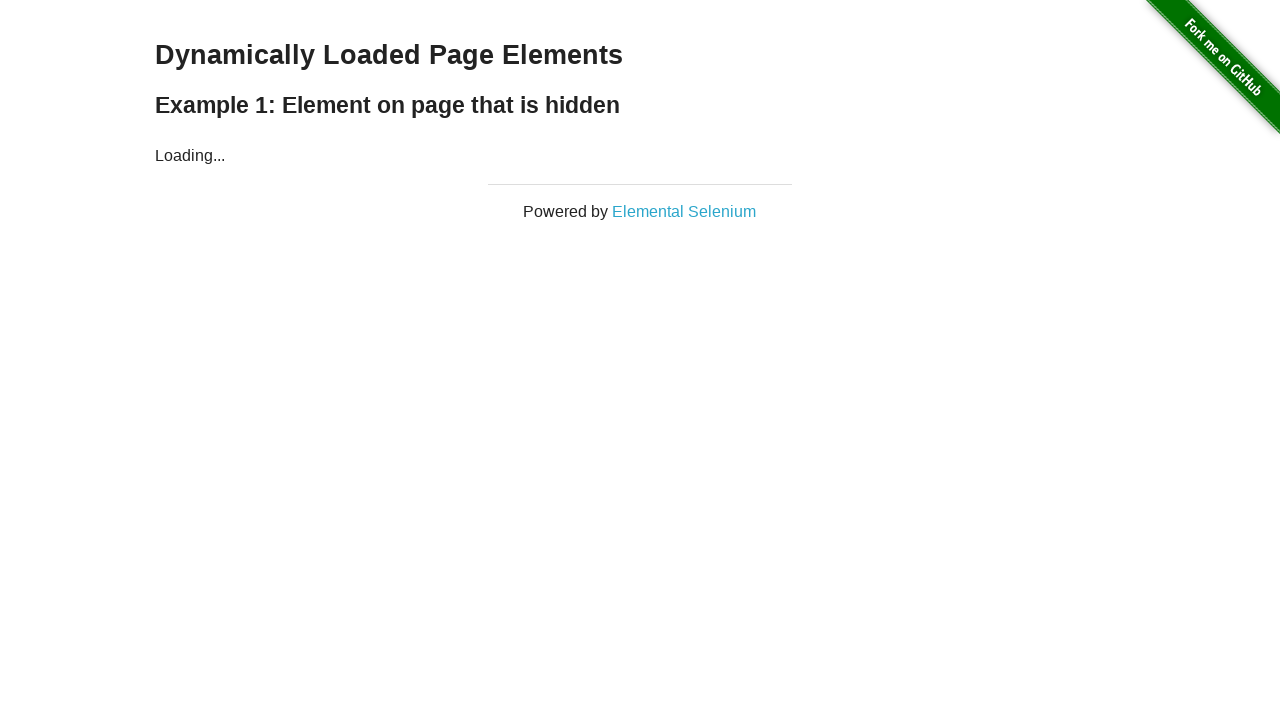

Finish element became visible after dynamic loading completed
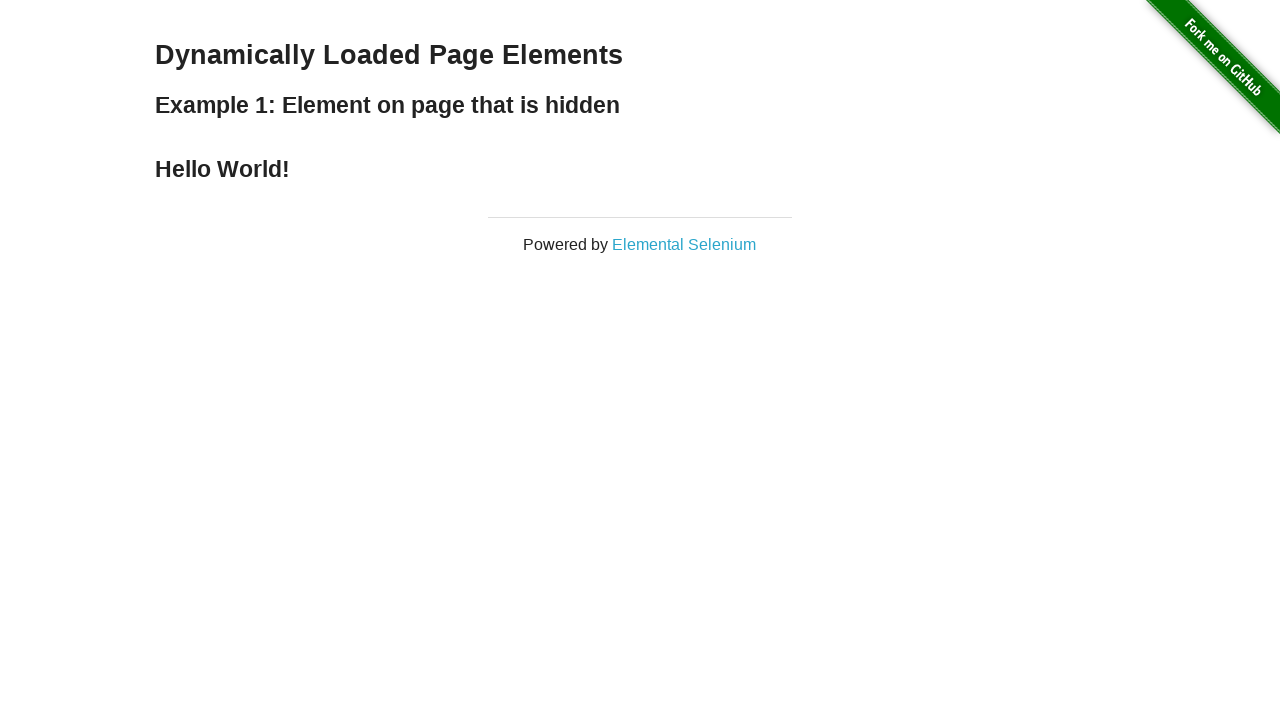

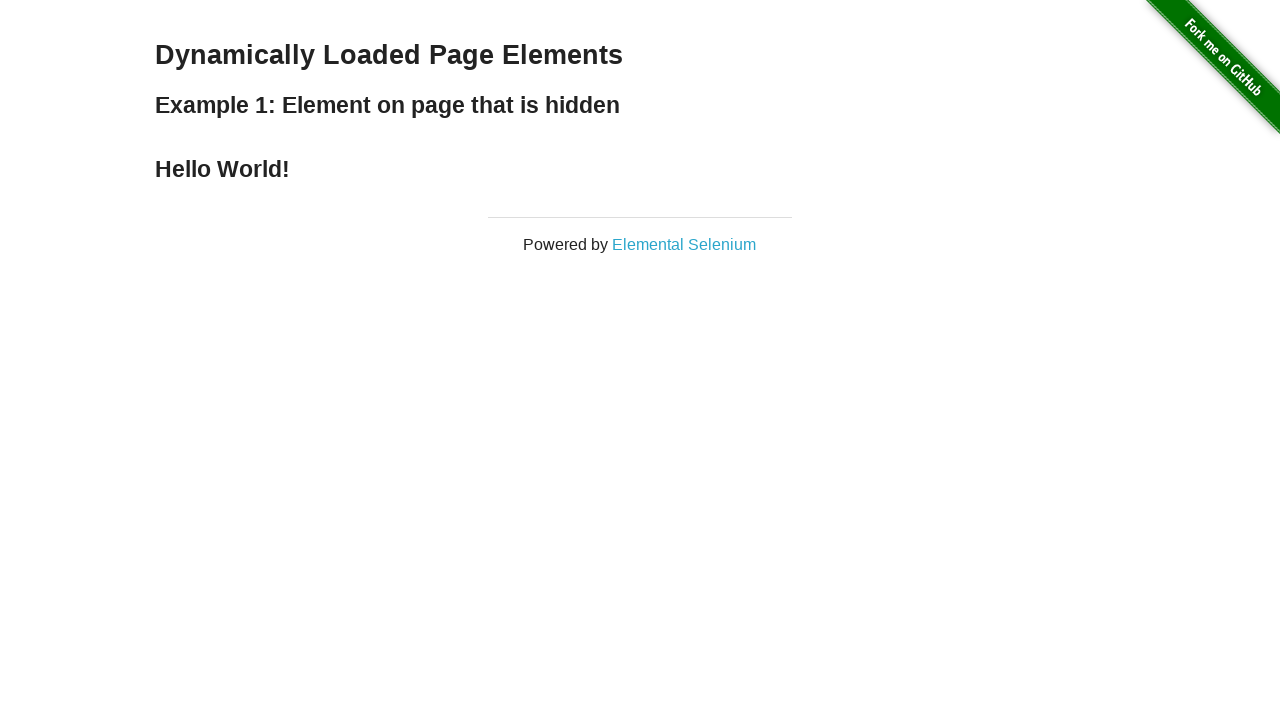